Tests JavaScript confirmation dialog by clicking a button to trigger the alert, accepting it, and verifying the result text on the page

Starting URL: http://the-internet.herokuapp.com/javascript_alerts

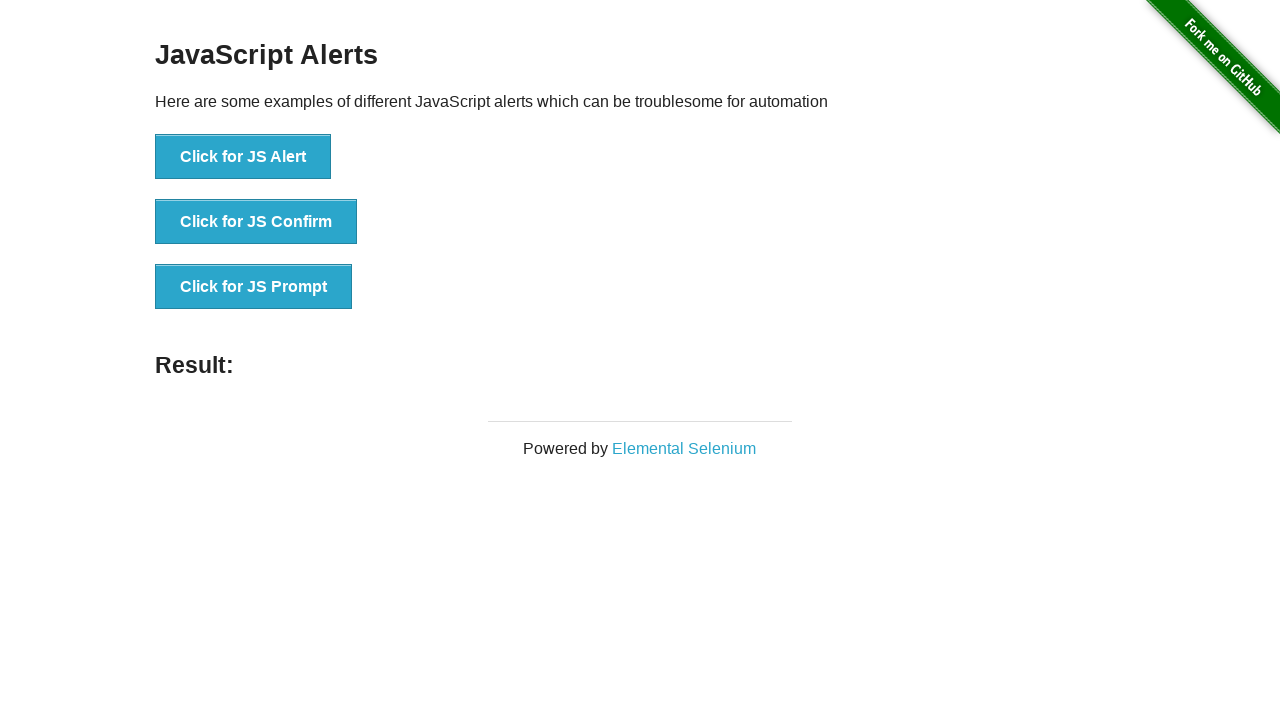

Clicked the second button to trigger JavaScript confirmation dialog at (256, 222) on ul > li:nth-child(2) > button
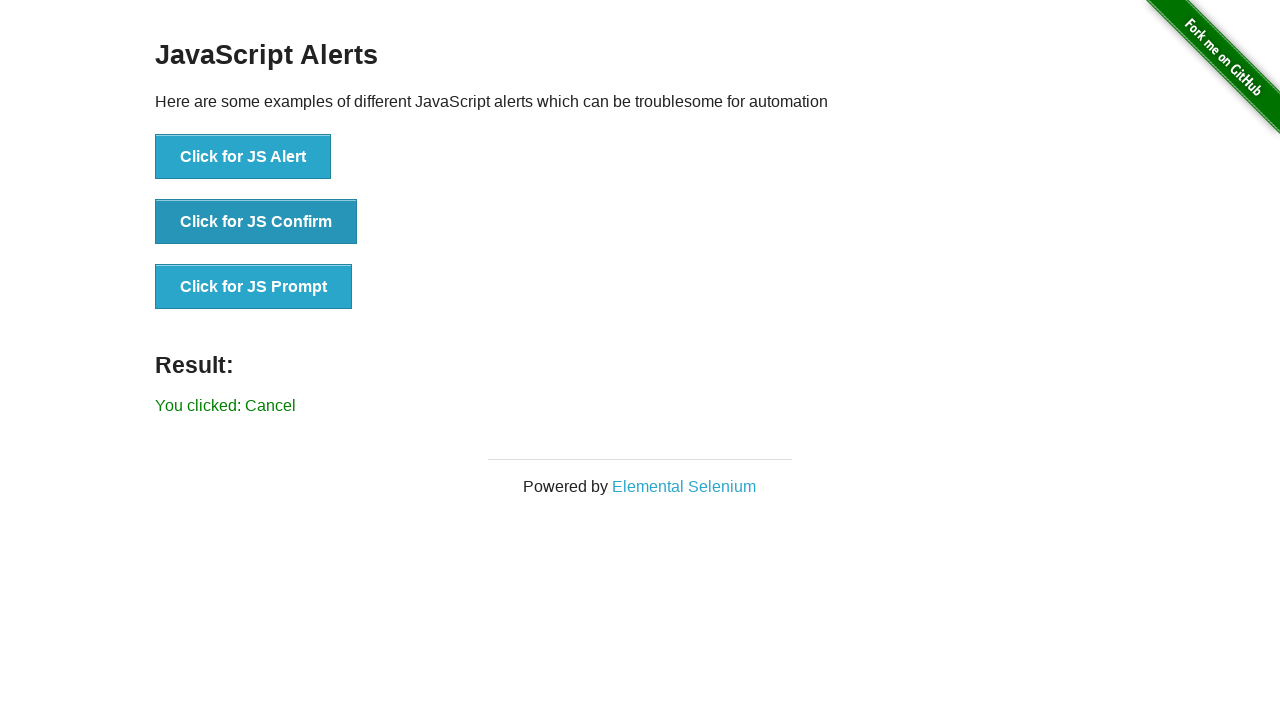

Set up dialog handler to accept the confirmation dialog
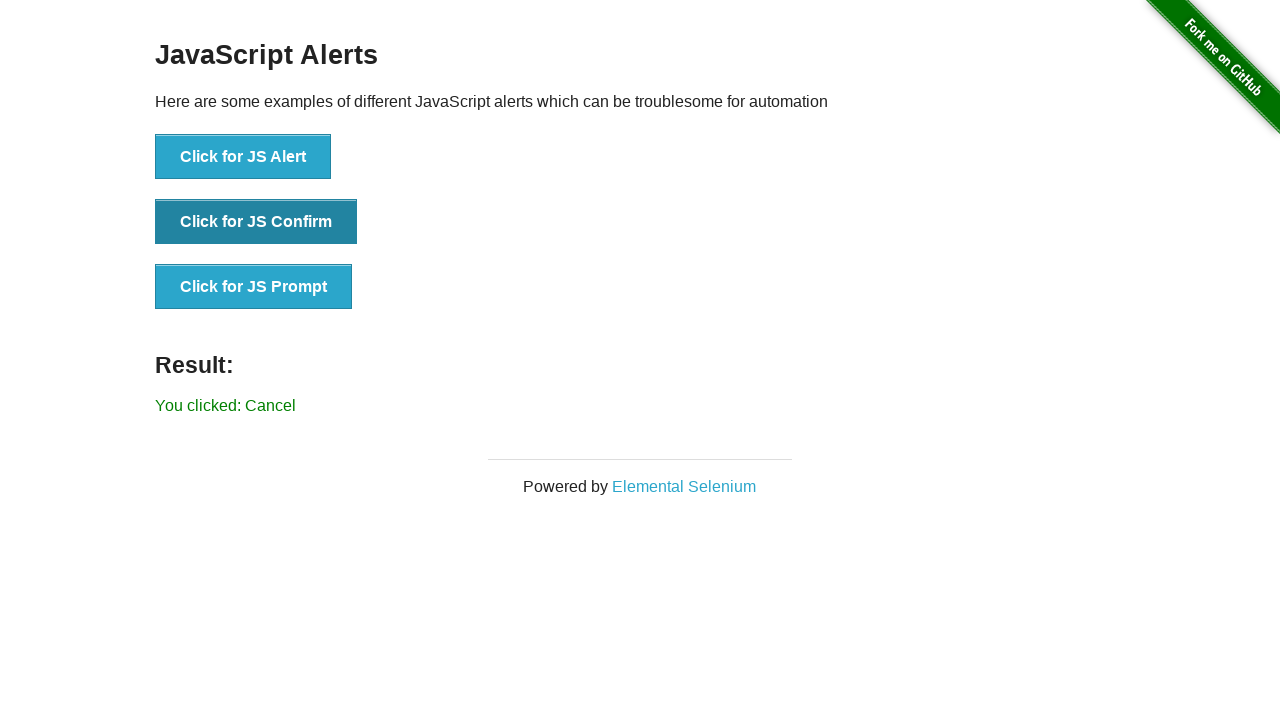

Result text appeared on the page after accepting the dialog
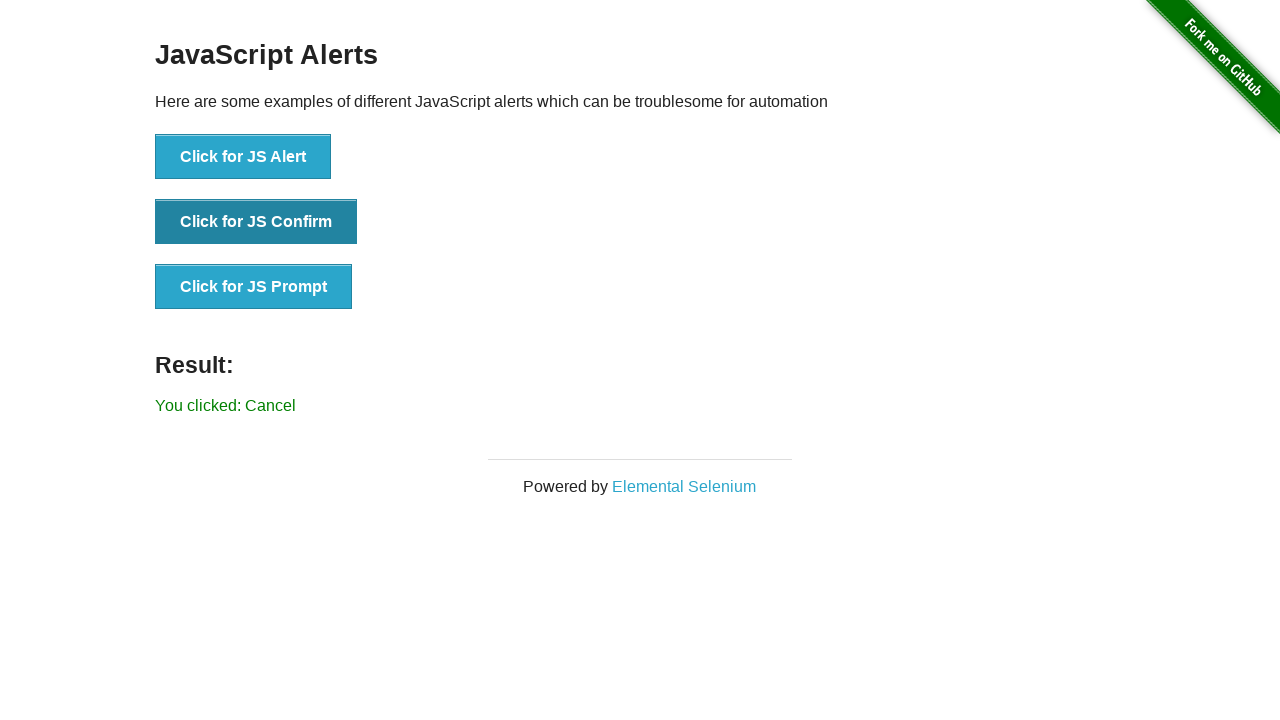

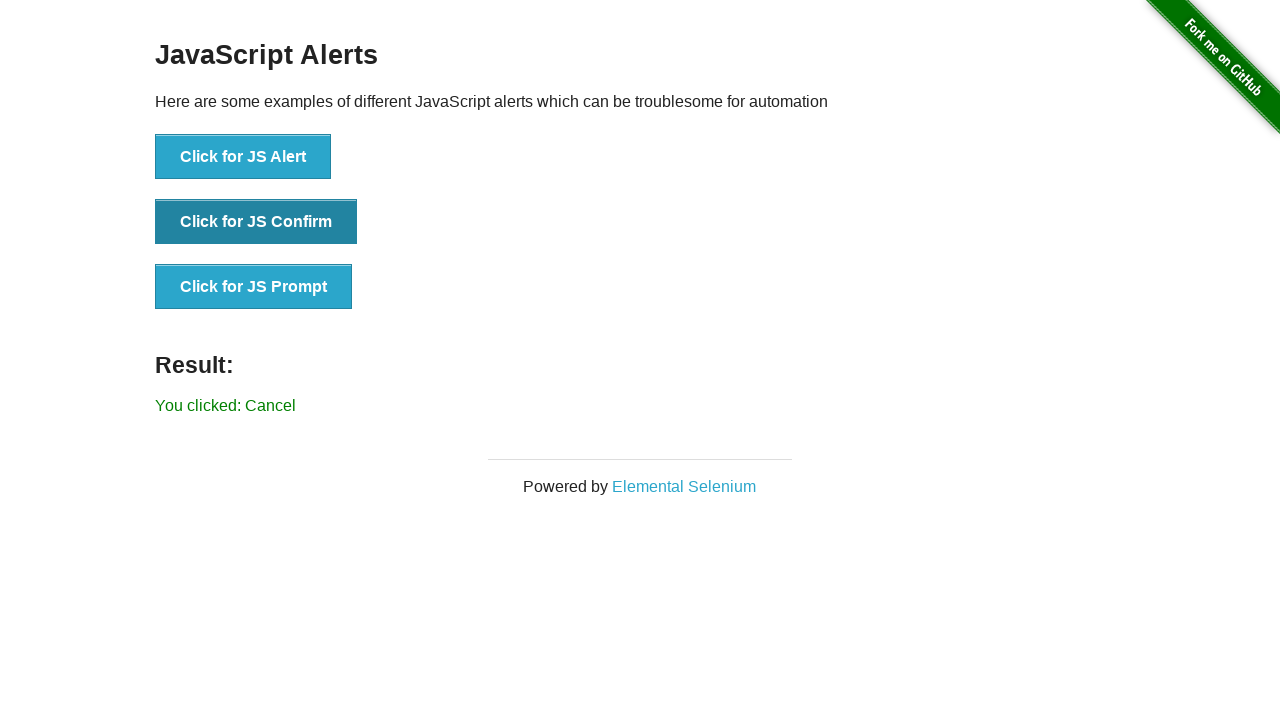